Tests search functionality on testotomasyonu.com by searching for "phone" and verifying that search results are displayed with product names containing the search term.

Starting URL: https://www.testotomasyonu.com

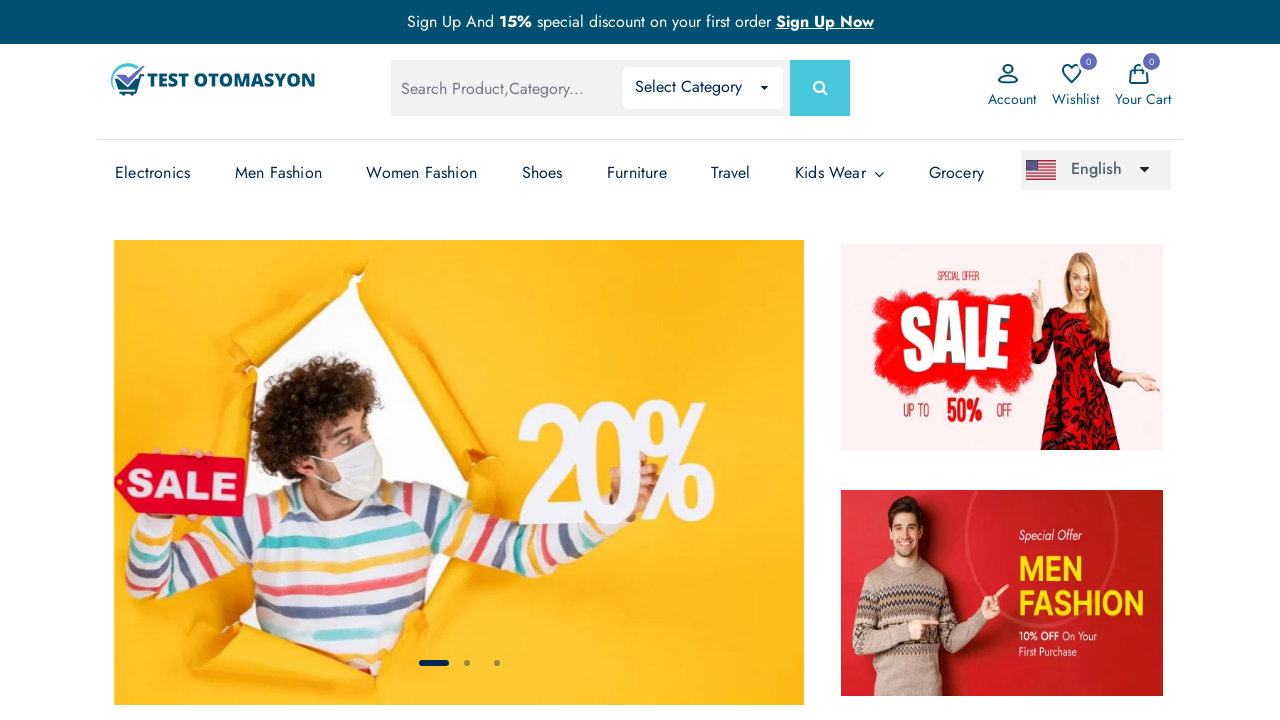

Filled search box with 'phone' on #global-search
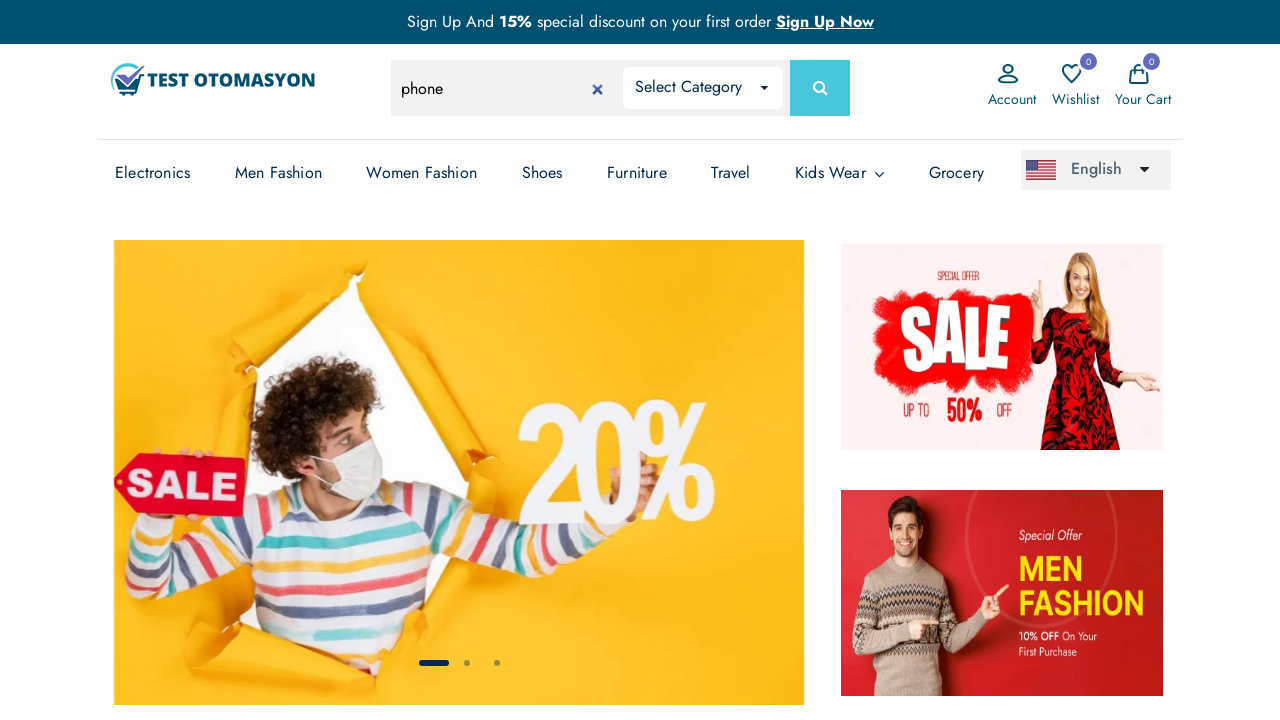

Pressed Enter to submit search on #global-search
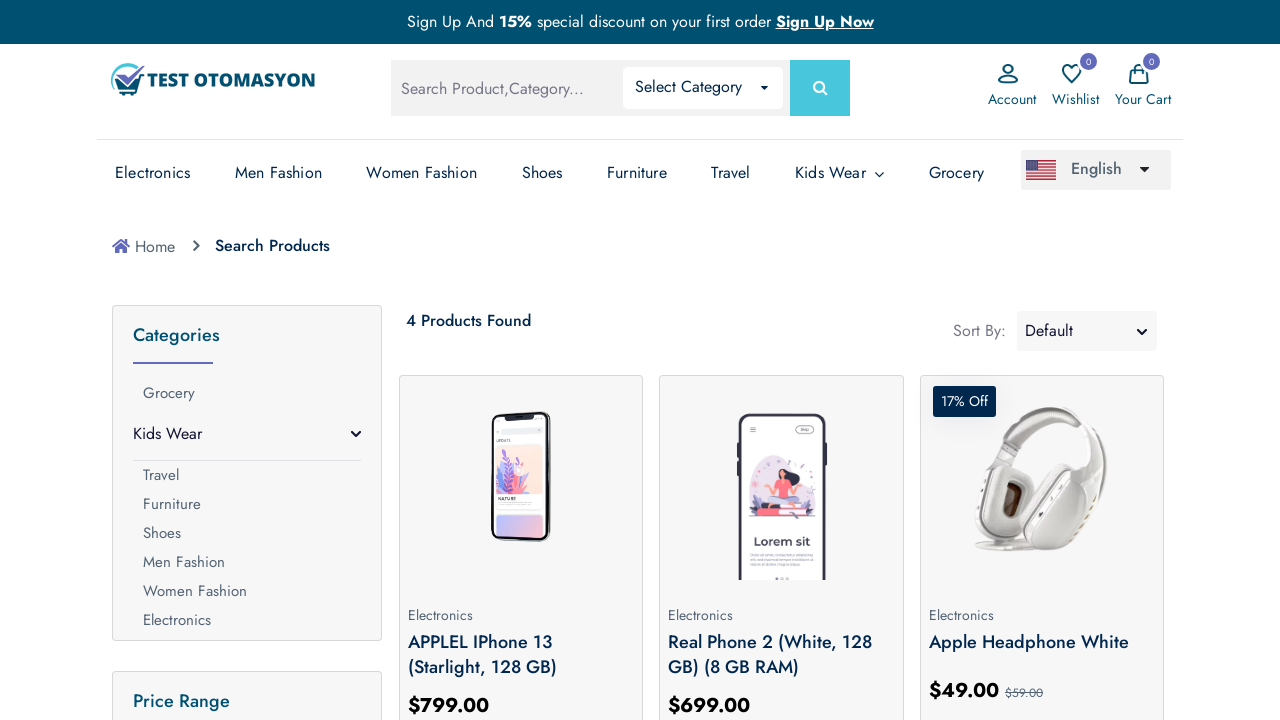

Search results loaded with product titles visible
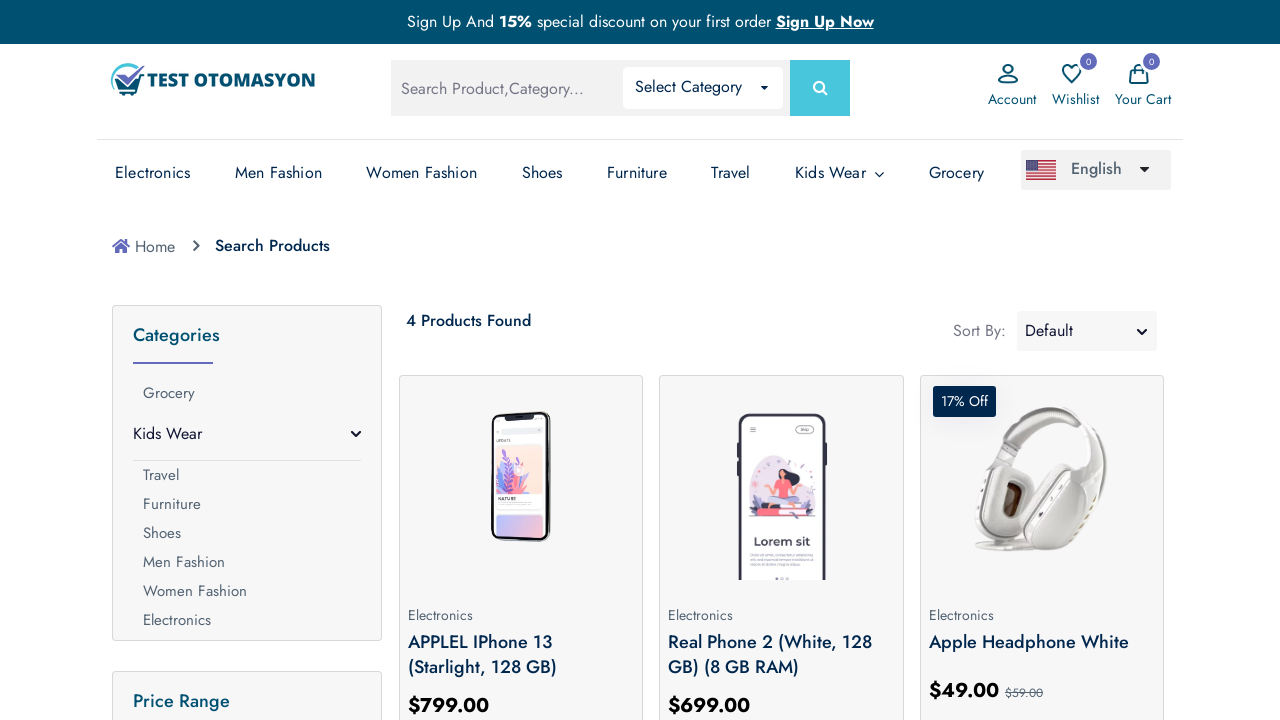

Retrieved all product title elements
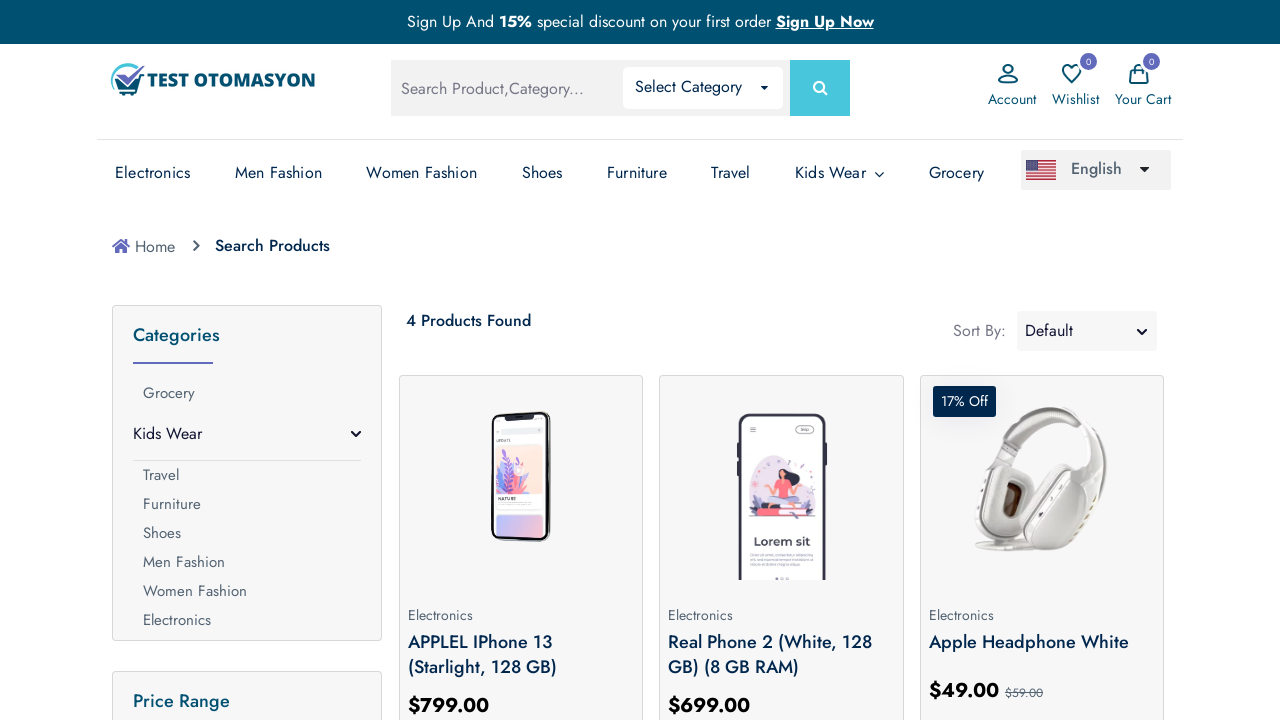

Verified that 4 products were found in search results
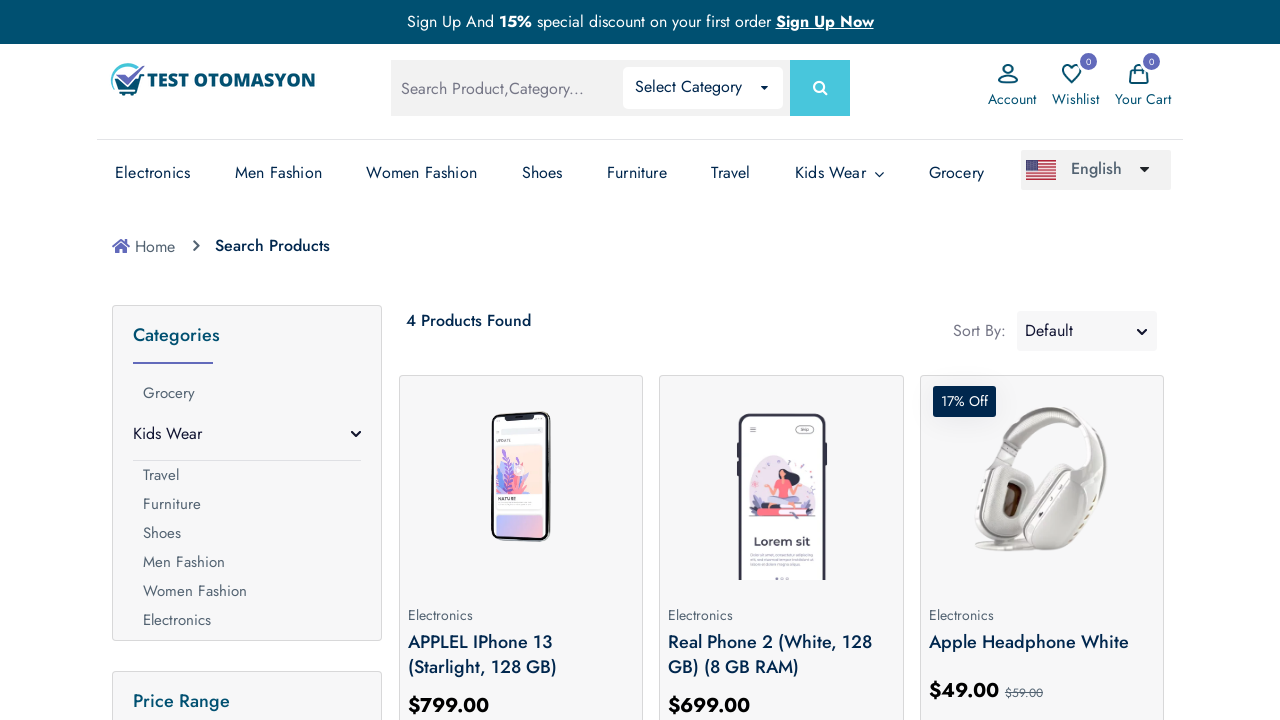

Verified that first product name contains 'phone'
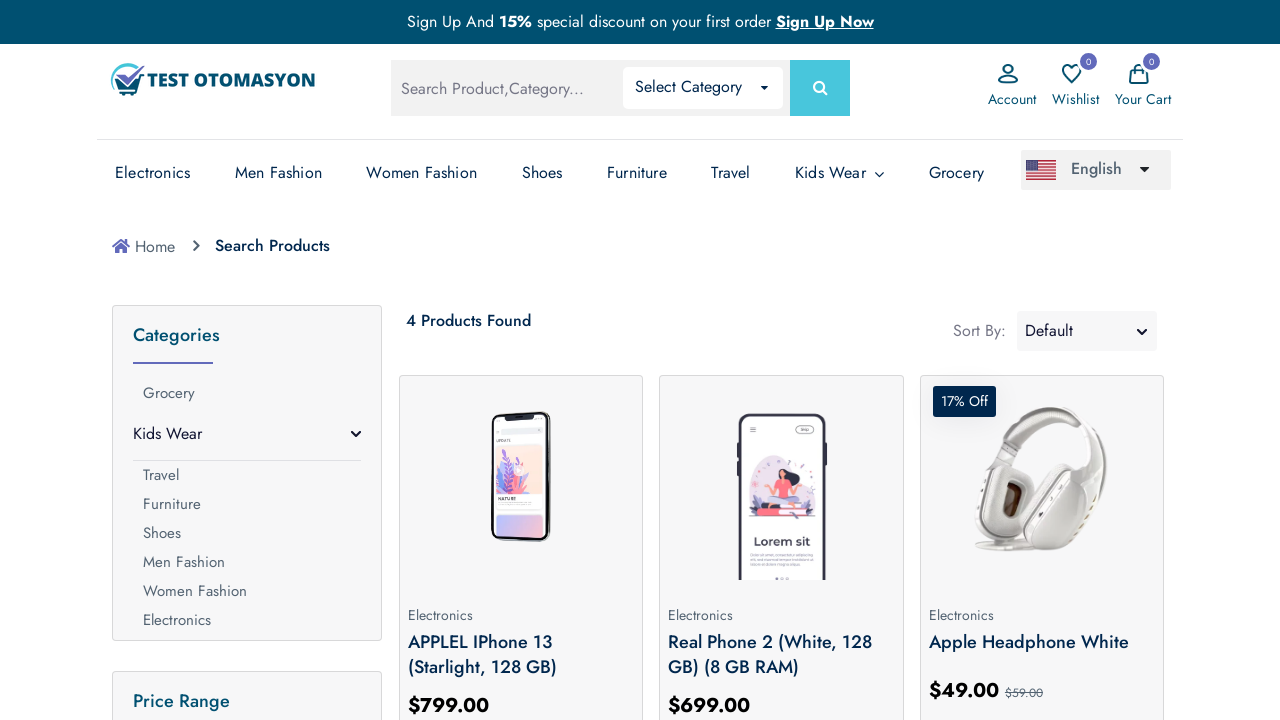

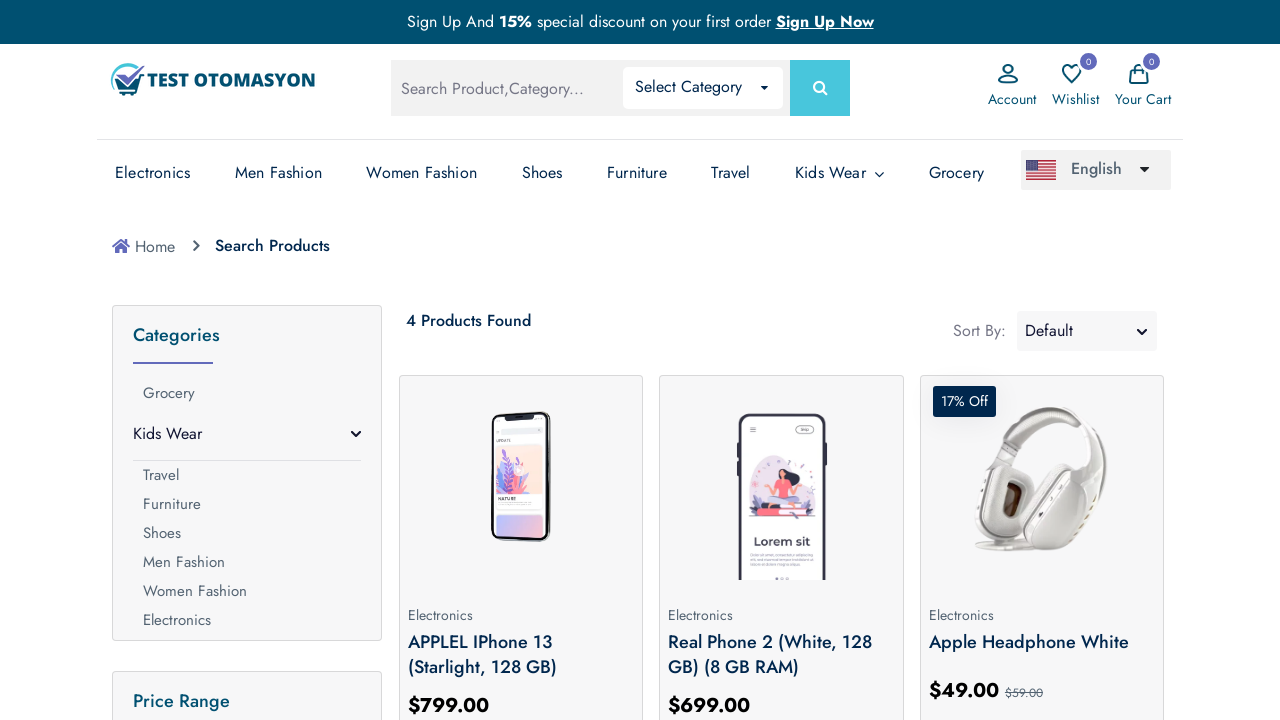